Tests handling a simple JavaScript alert by clicking a button to trigger it and accepting the alert dialog

Starting URL: https://the-internet.herokuapp.com/javascript_alerts

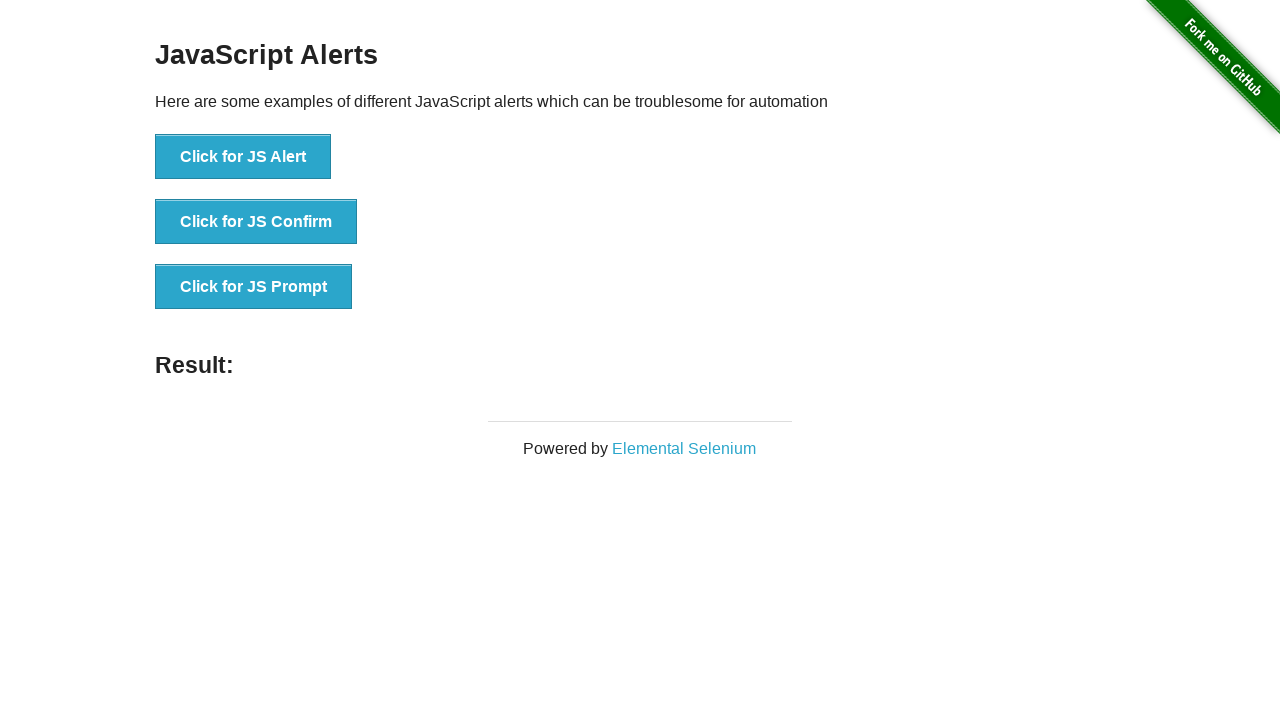

Clicked button to trigger JavaScript alert at (243, 157) on xpath=//button[text()='Click for JS Alert']
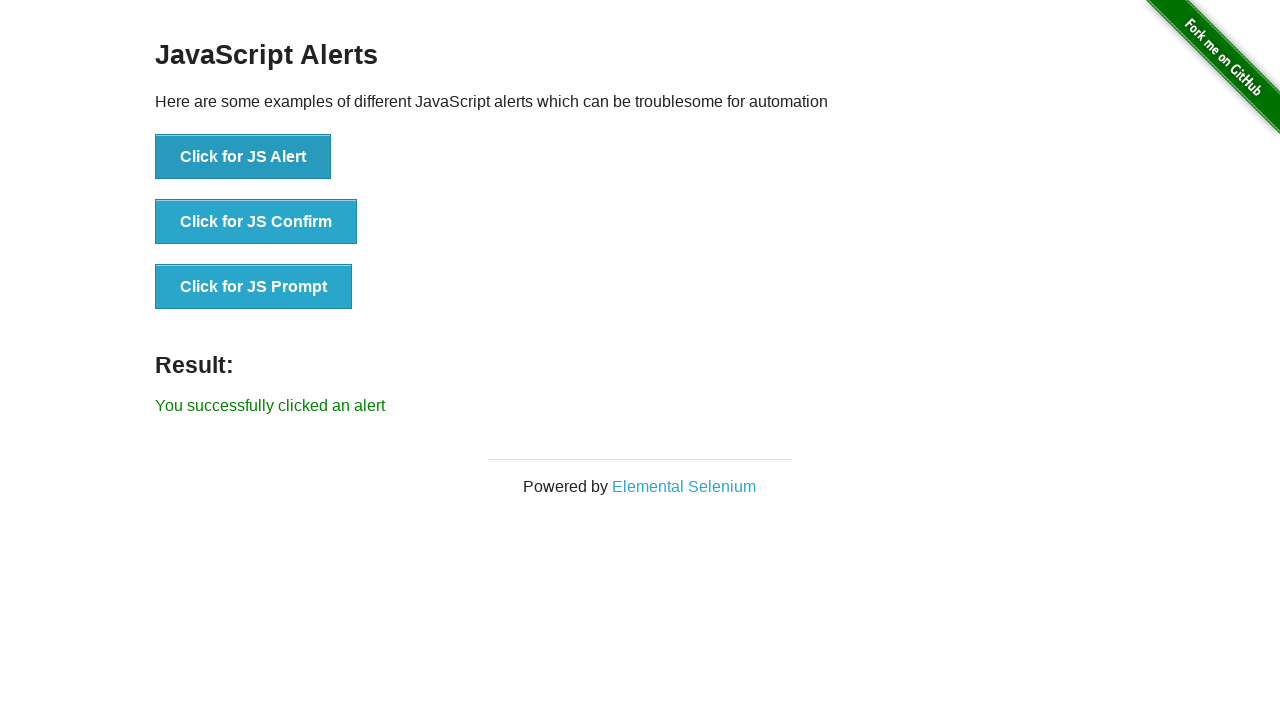

Set up dialog handler to accept alert
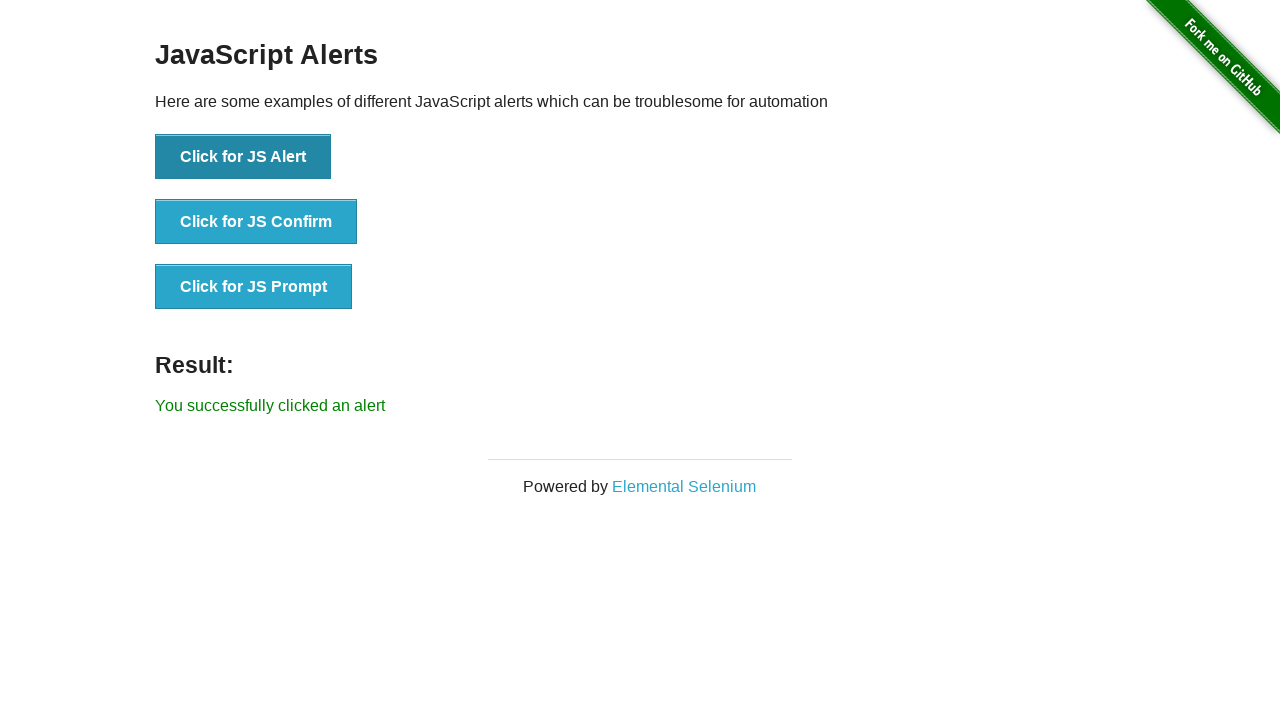

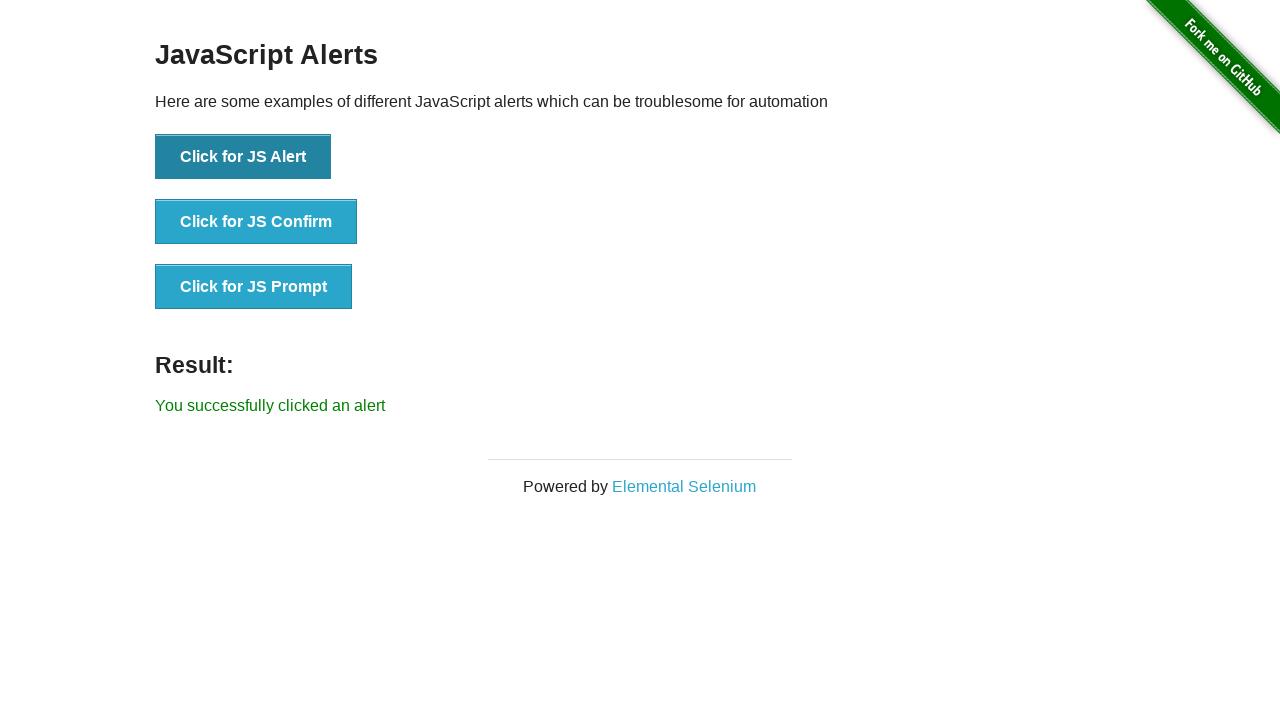